Tests window handling functionality by opening a new window, switching between windows, and verifying page titles and content in each window

Starting URL: https://the-internet.herokuapp.com/windows

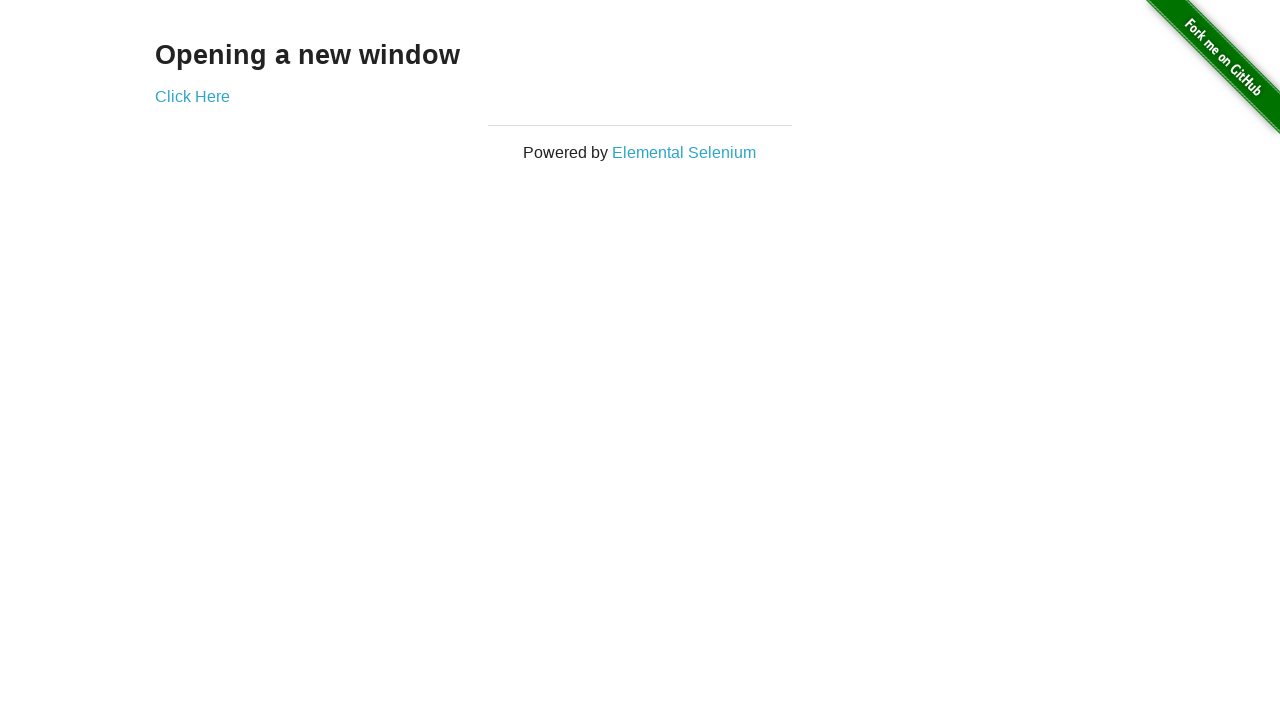

Stored first page handle
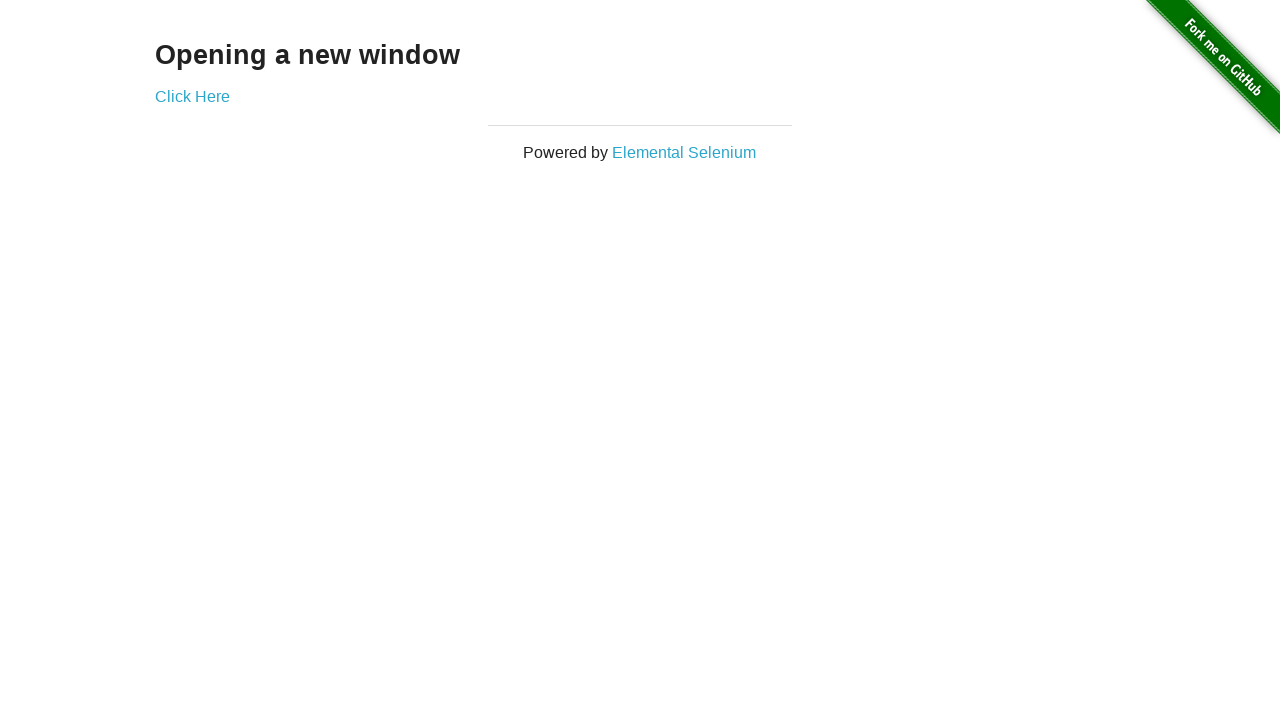

Retrieved heading text from initial page
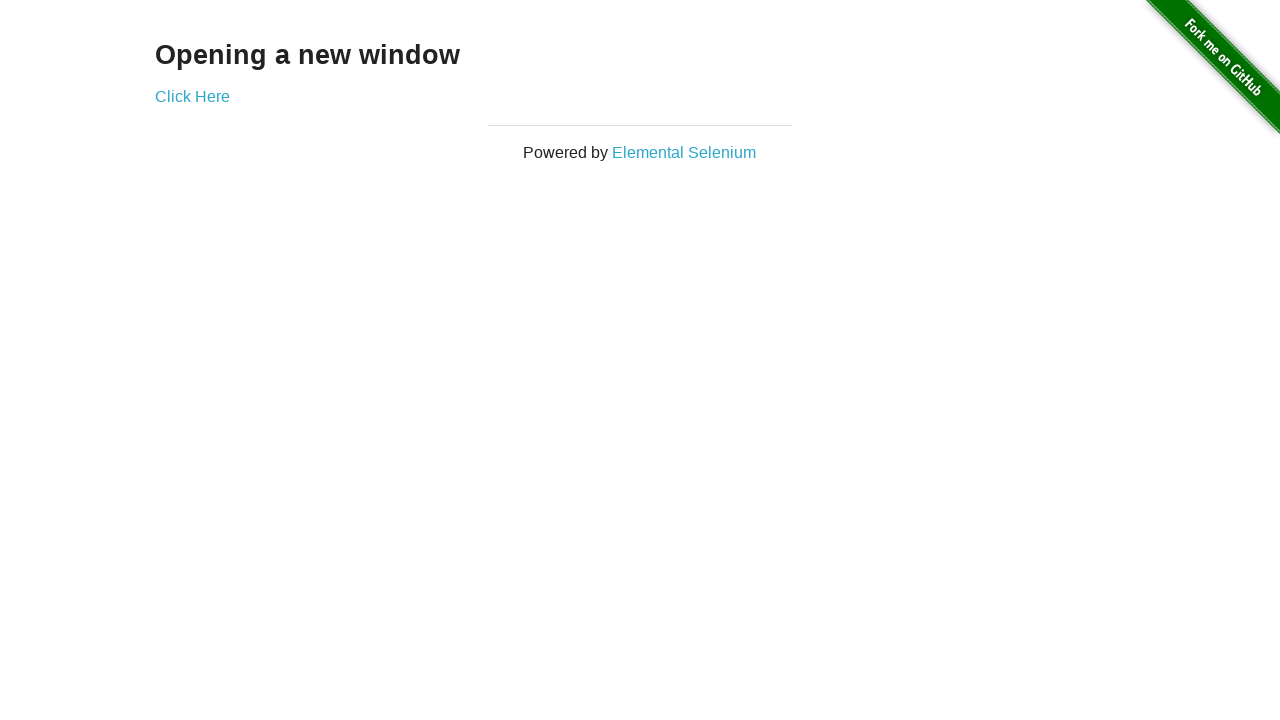

Verified heading text is 'Opening a new window'
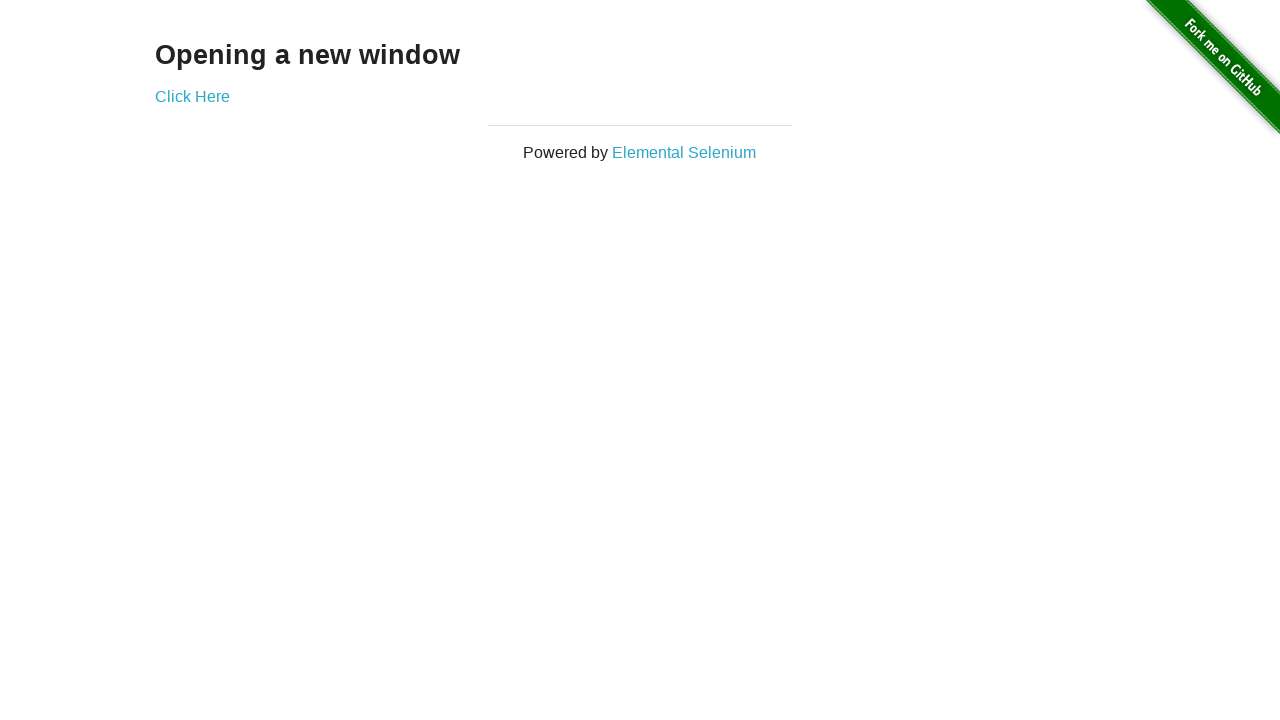

Verified initial page title is 'The Internet'
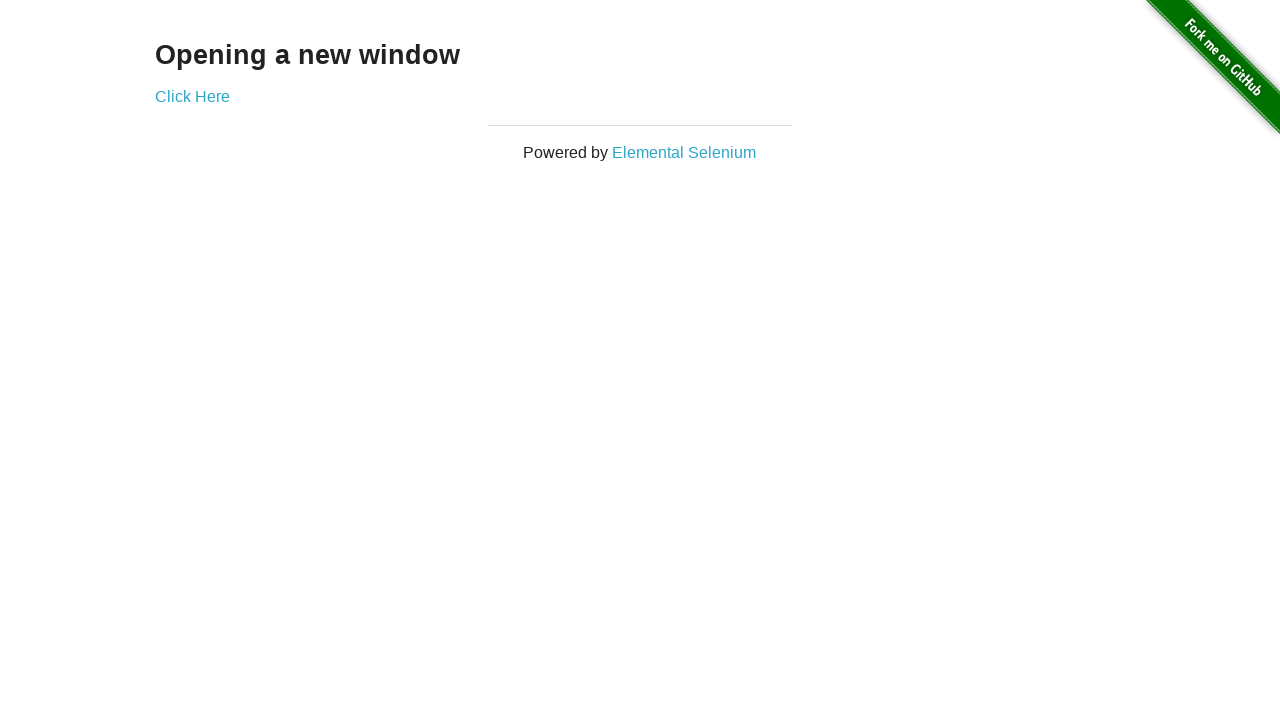

Clicked 'Click Here' button to open new window at (192, 96) on text='Click Here'
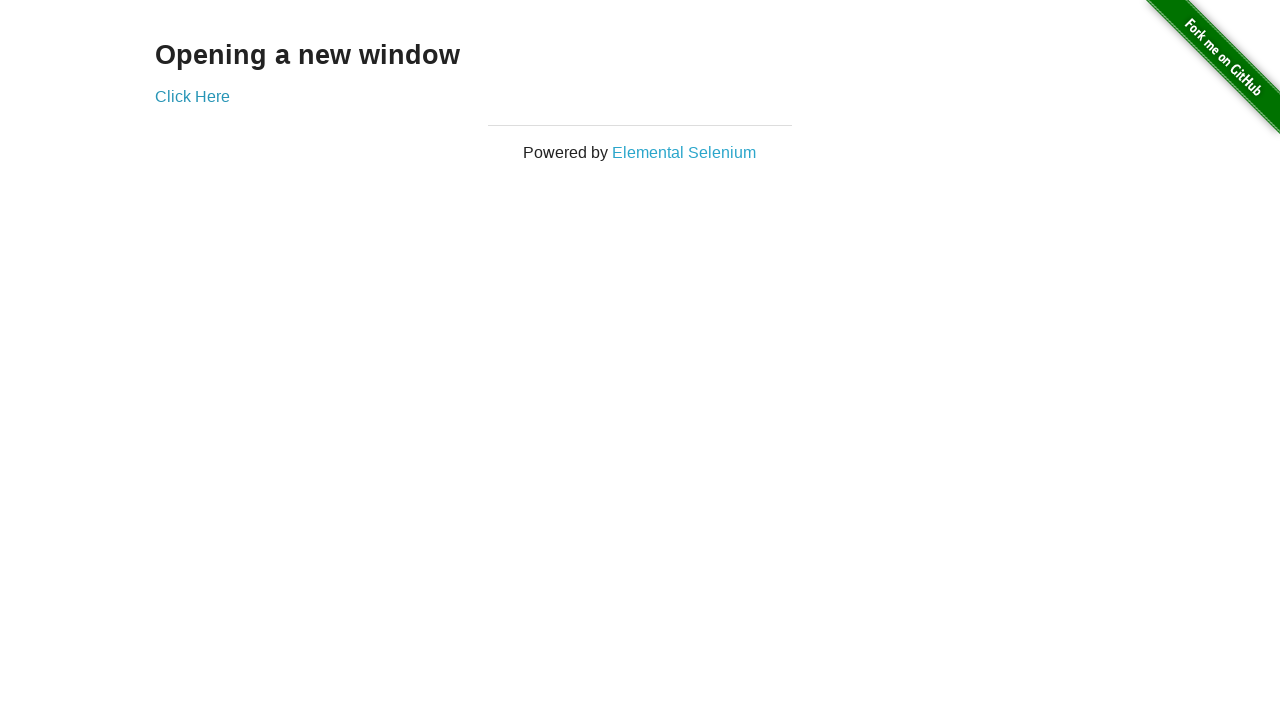

Captured new window popup handle
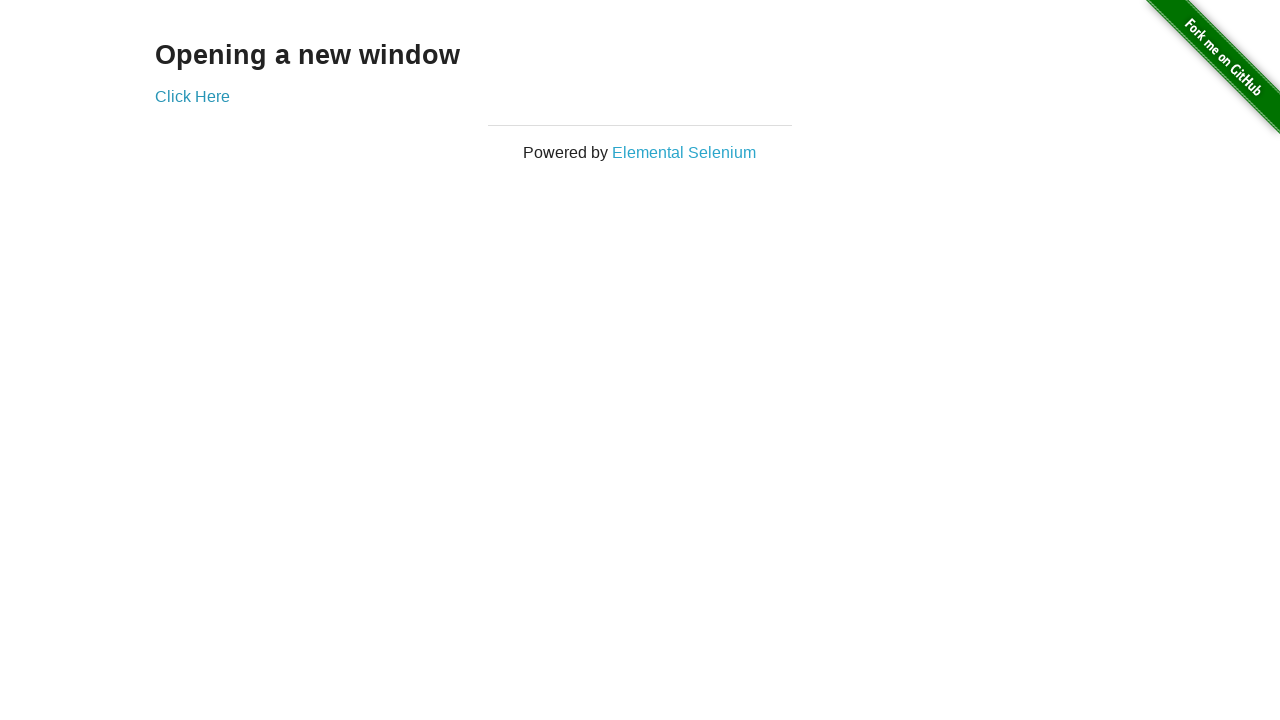

Verified second window title is 'New Window'
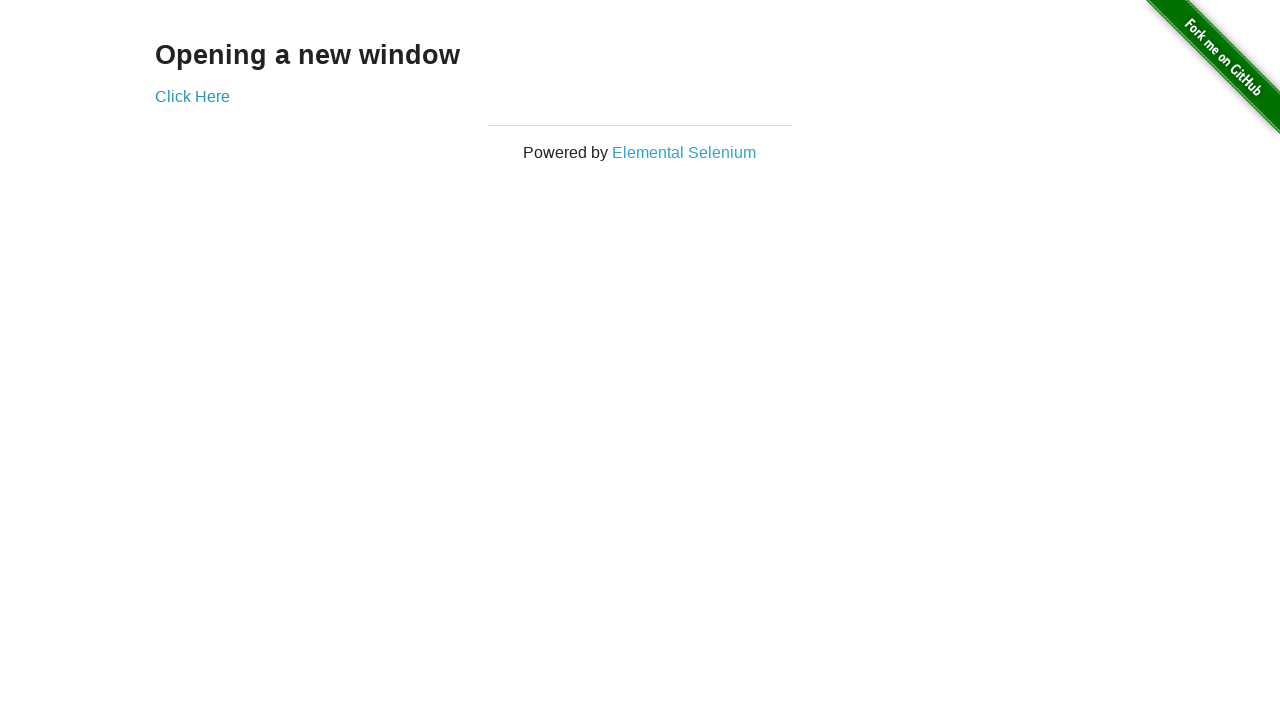

Switched back to first window
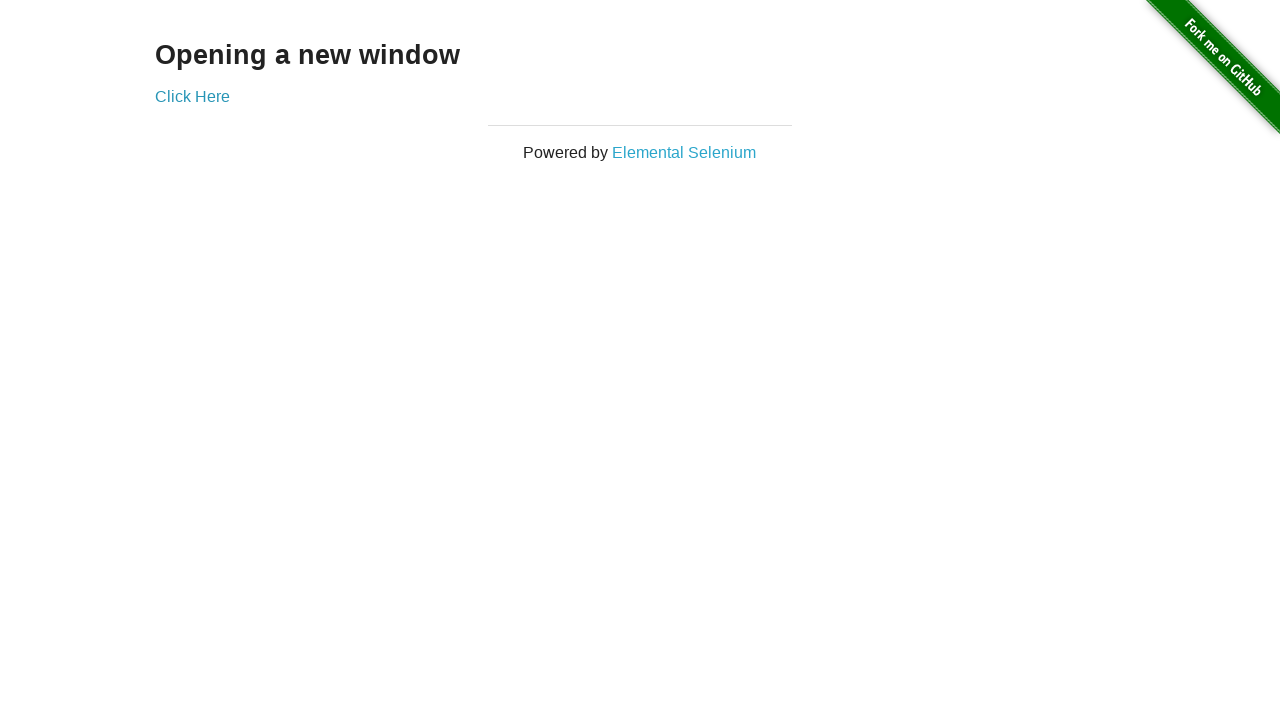

Verified first window title is 'The Internet'
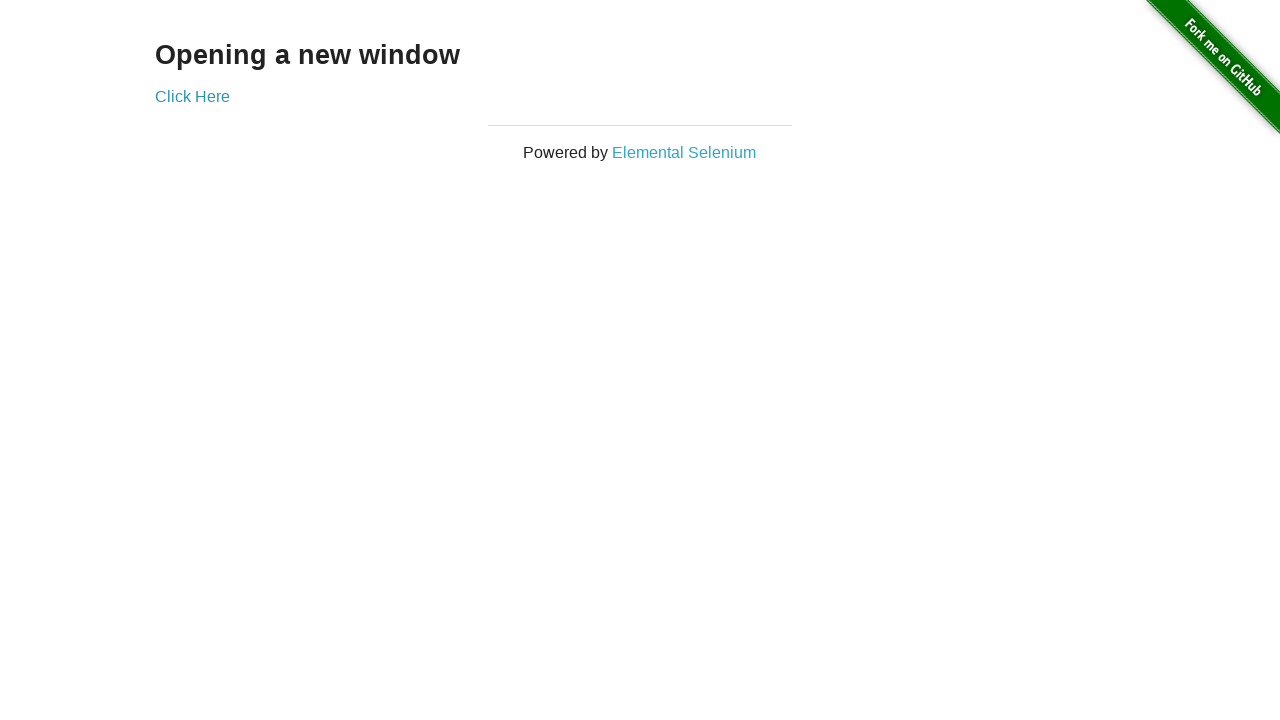

Switched to second window again
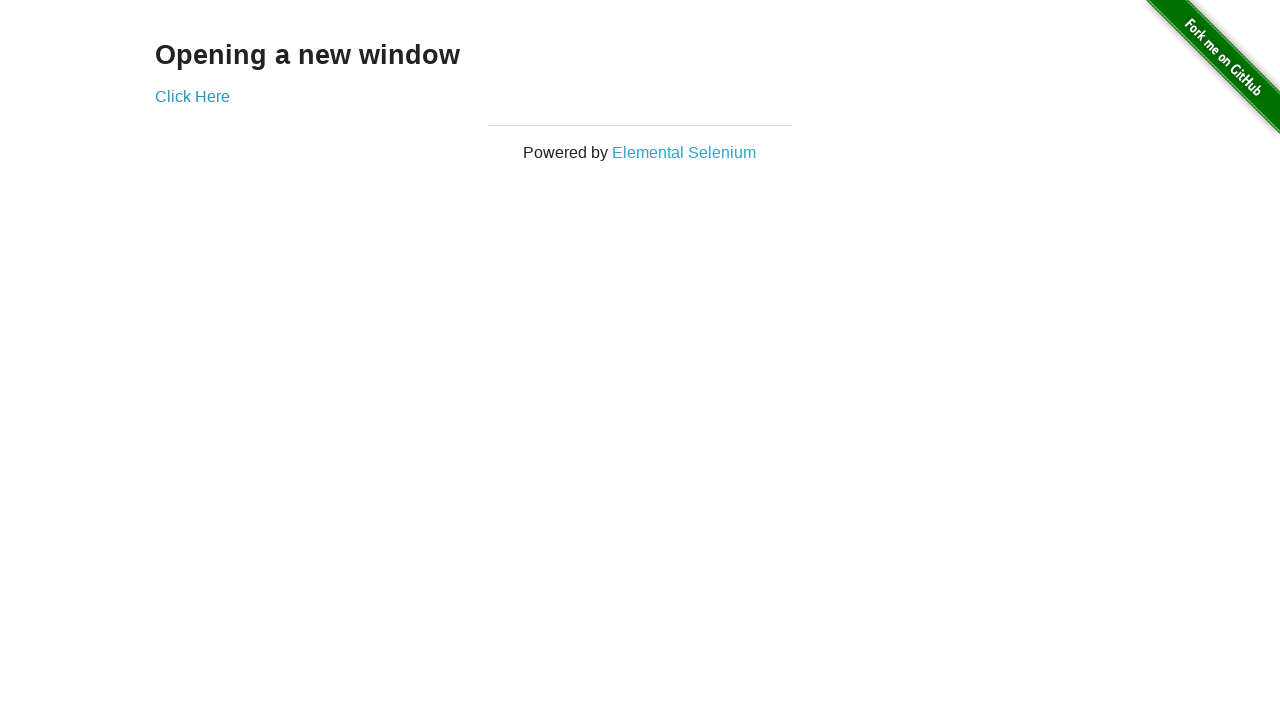

Switched back to first window
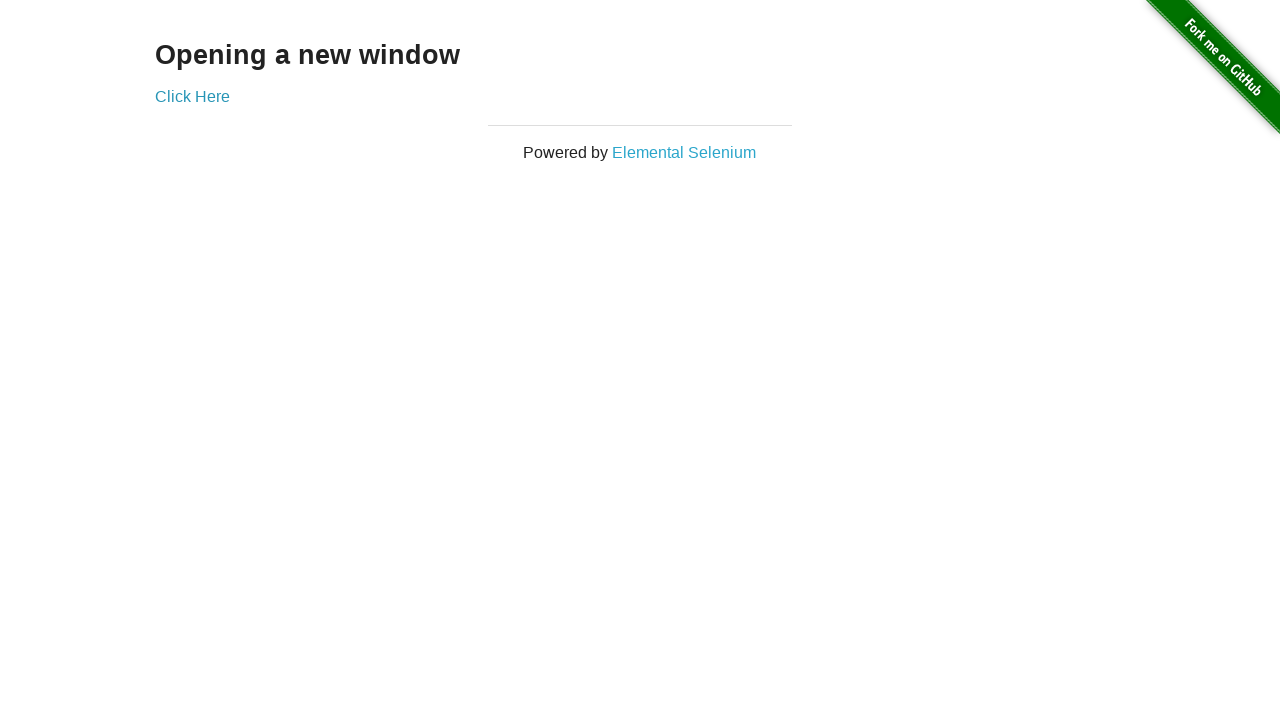

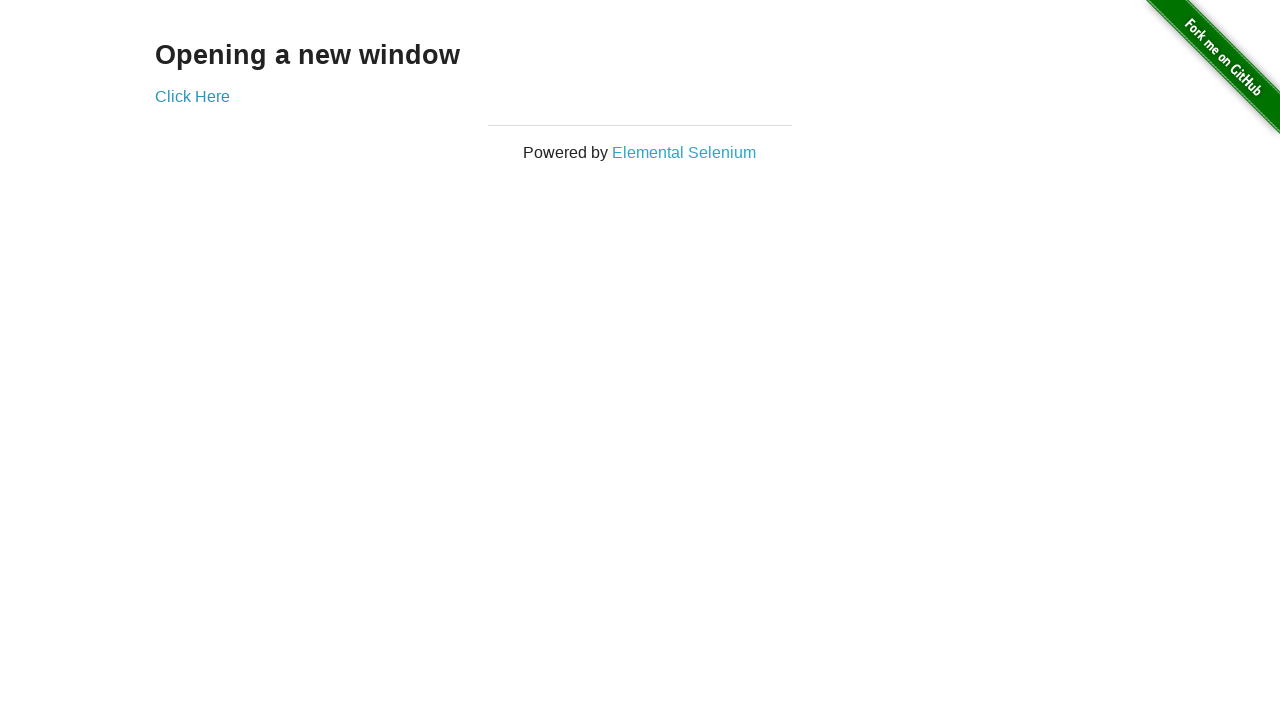